Tests static dropdown selection functionality by selecting options using different methods - by index, visible text, and value

Starting URL: https://www.rahulshettyacademy.com/dropdownsPractise

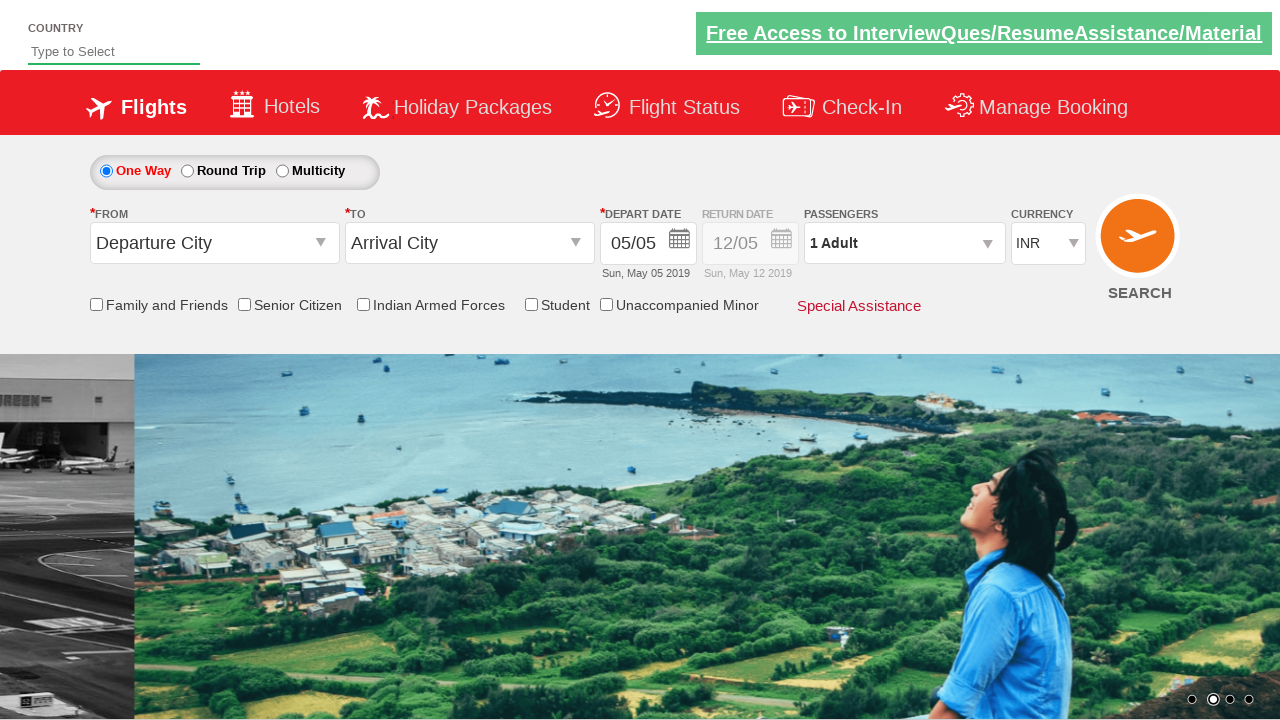

Located currency dropdown element
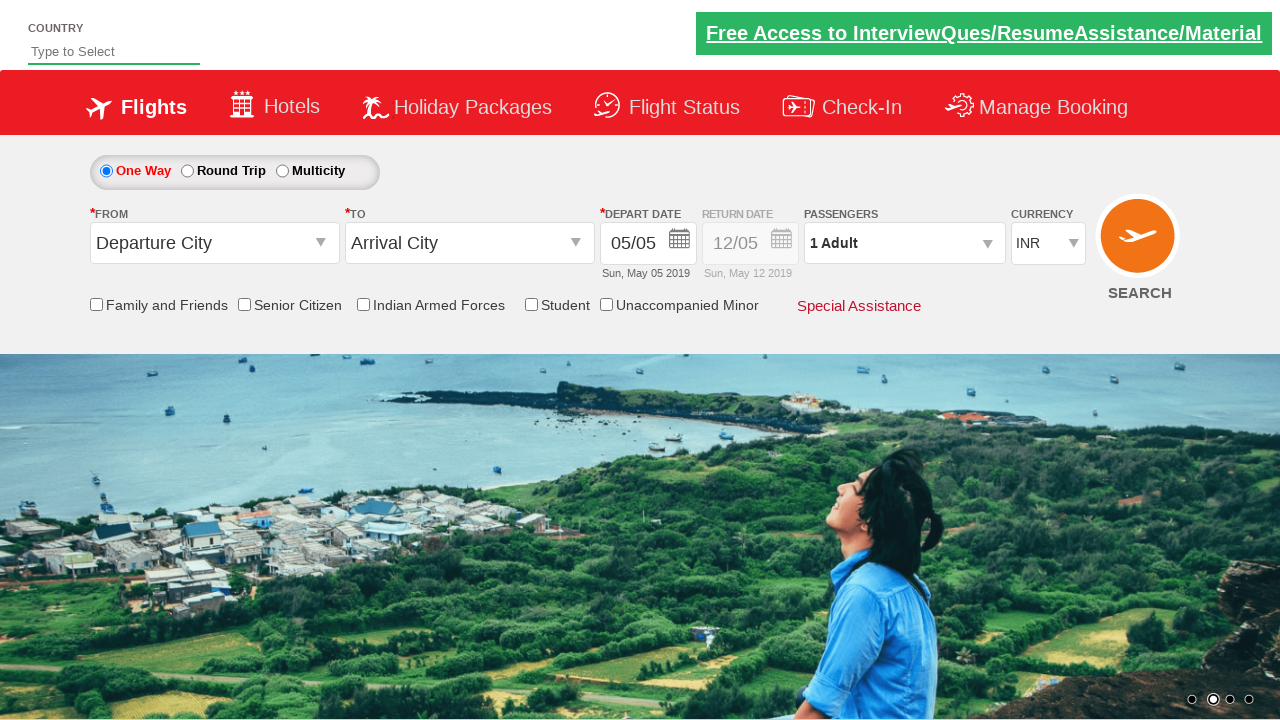

Selected dropdown option by index 3 (4th option) on #ctl00_mainContent_DropDownListCurrency
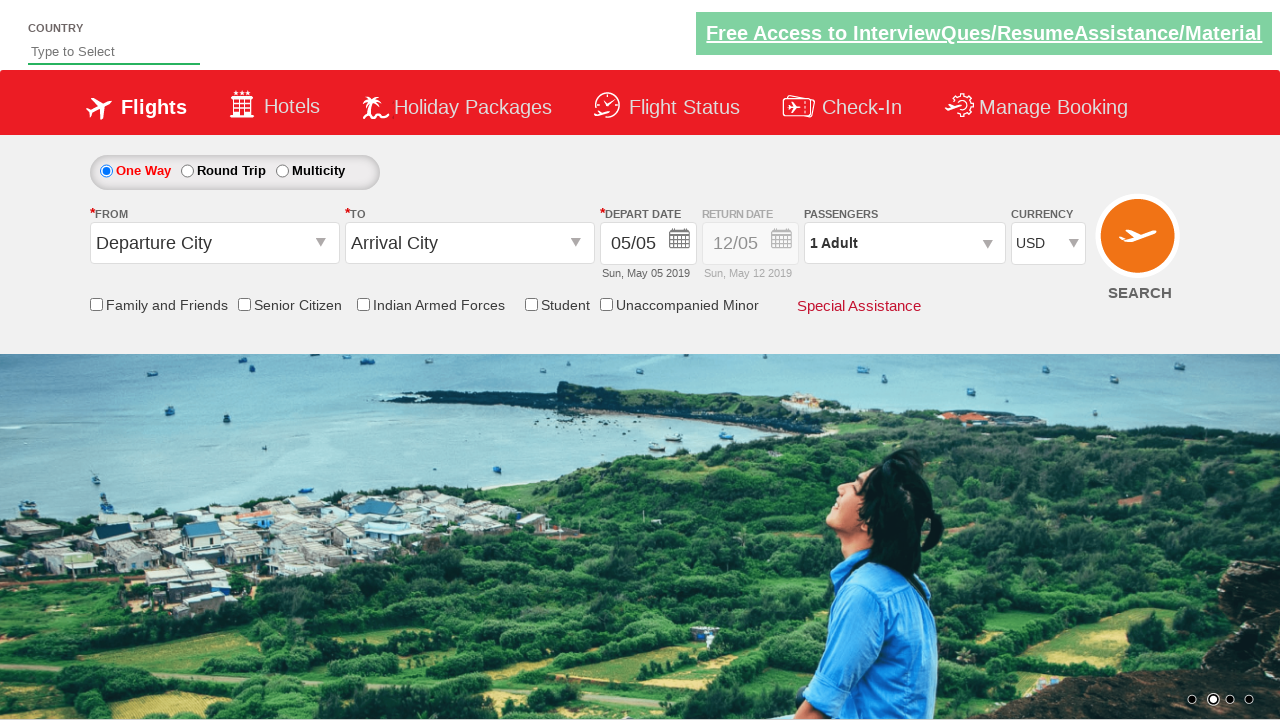

Selected dropdown option by visible text 'AED' on #ctl00_mainContent_DropDownListCurrency
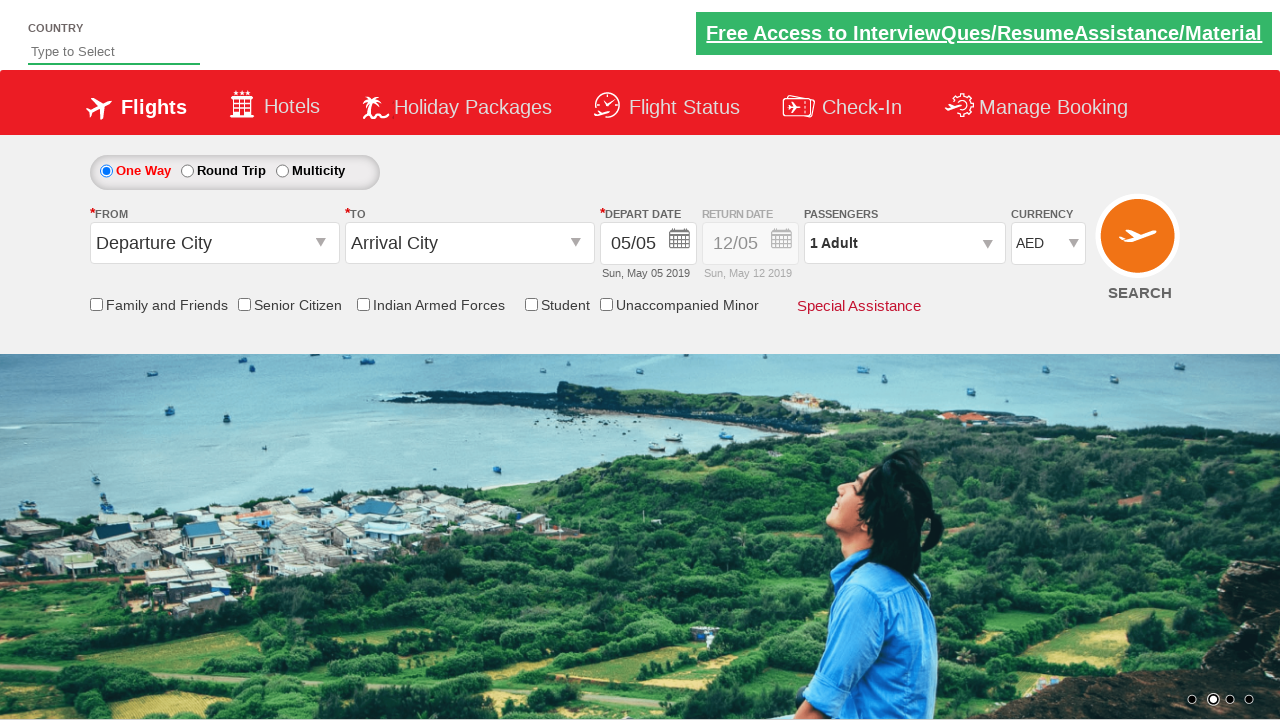

Selected dropdown option by value 'INR' on #ctl00_mainContent_DropDownListCurrency
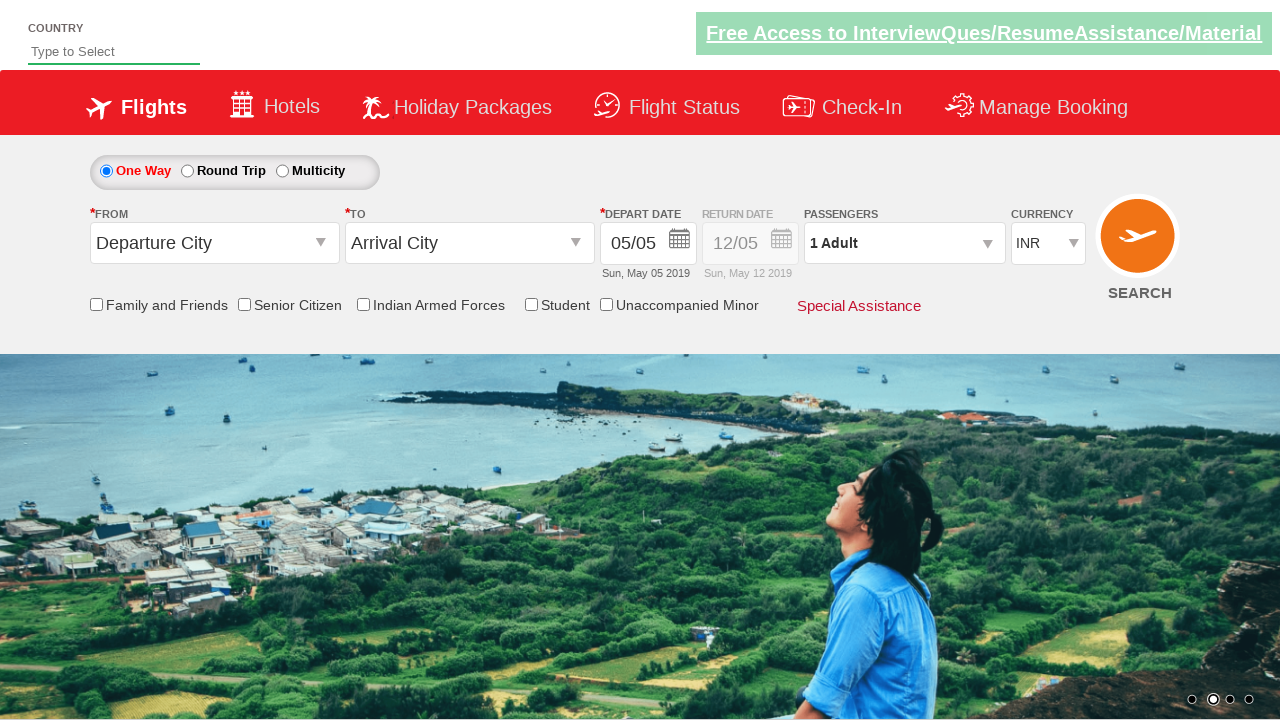

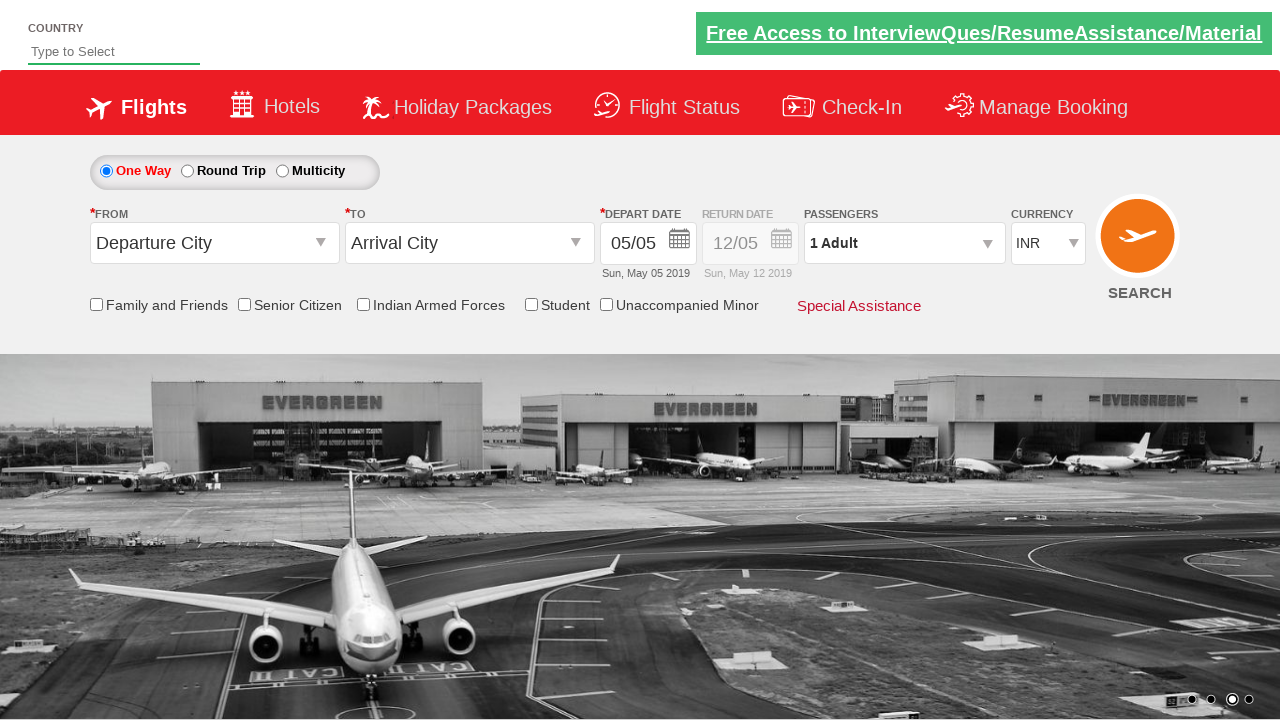